Clicks on the A/B Testing link from the homepage and validates navigation to the A/B Testing page

Starting URL: http://the-internet.herokuapp.com/

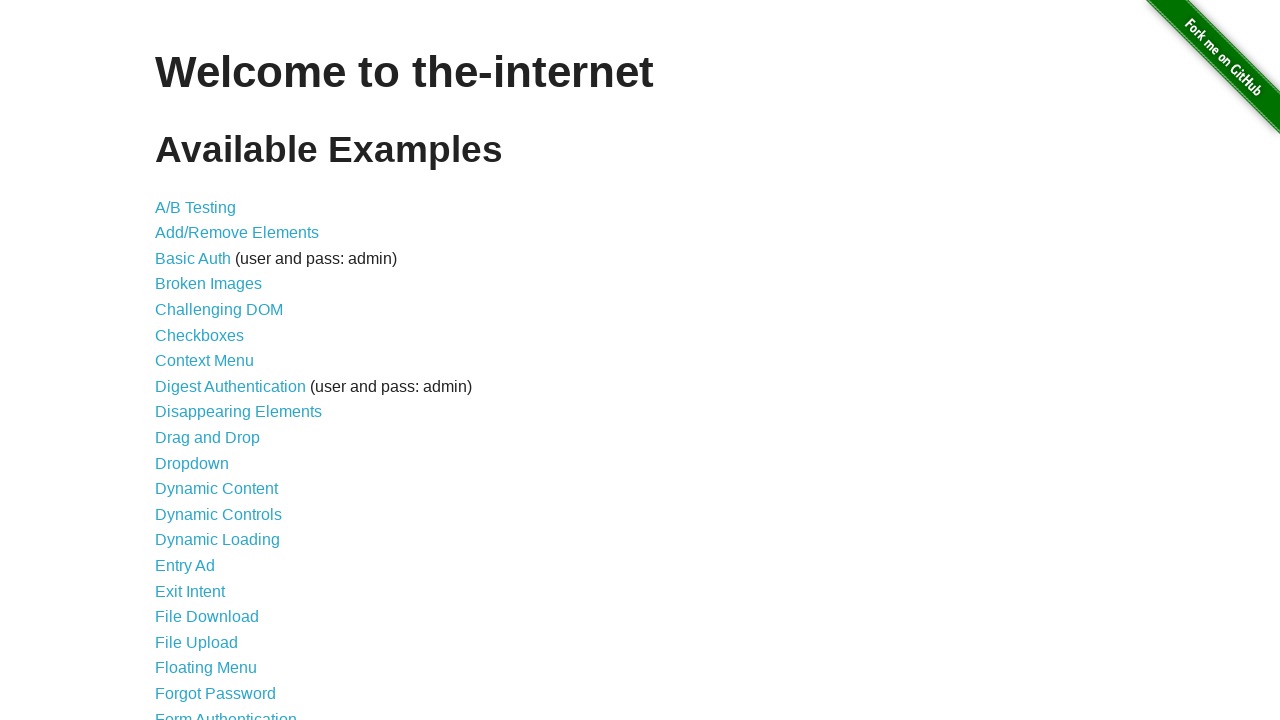

Navigated to the Internet homepage
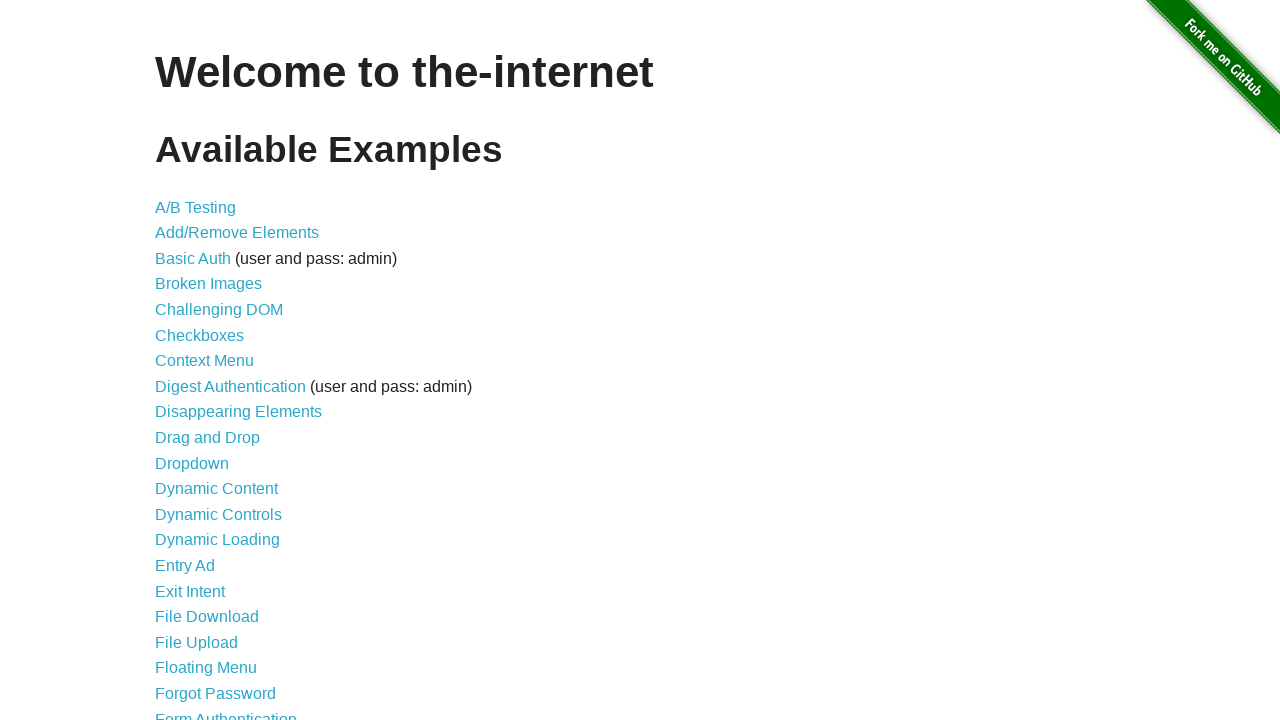

Clicked on the A/B Testing link at (196, 207) on text=A/B Testing
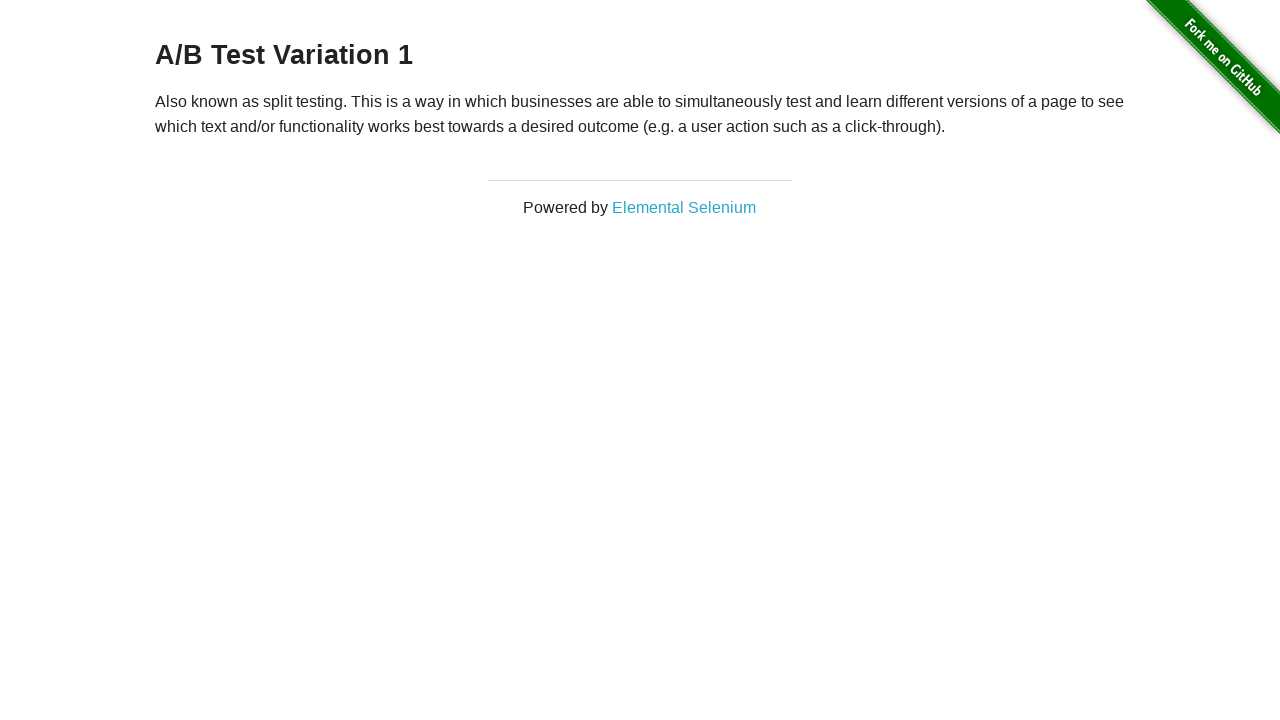

A/B Testing page loaded with h3 element visible
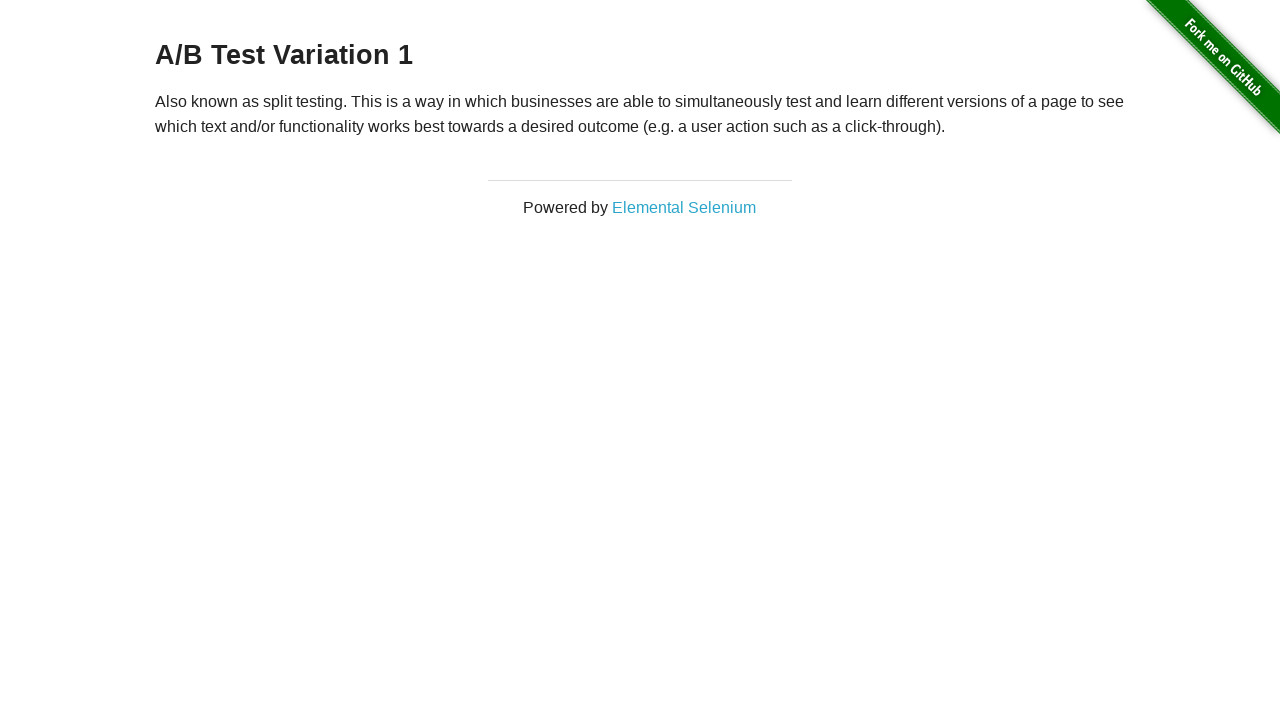

Located the h3 element on A/B Testing page
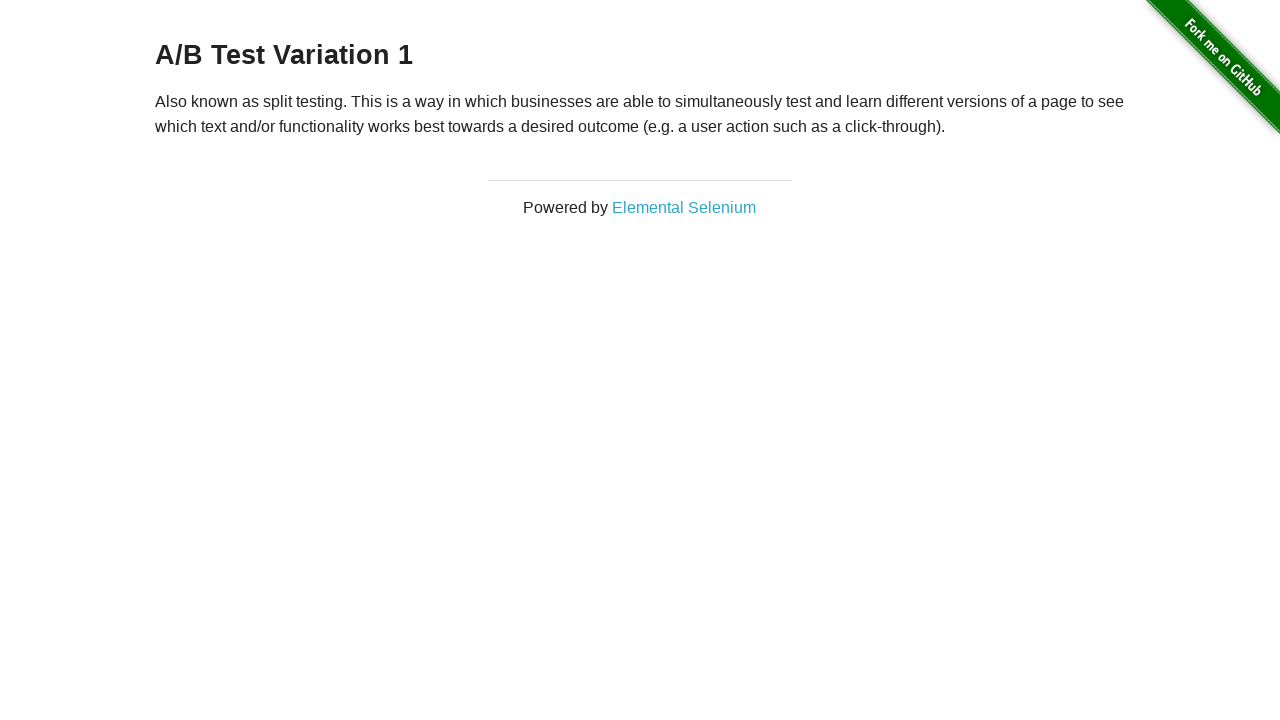

Retrieved h3 text content: 'A/B Test Variation 1'
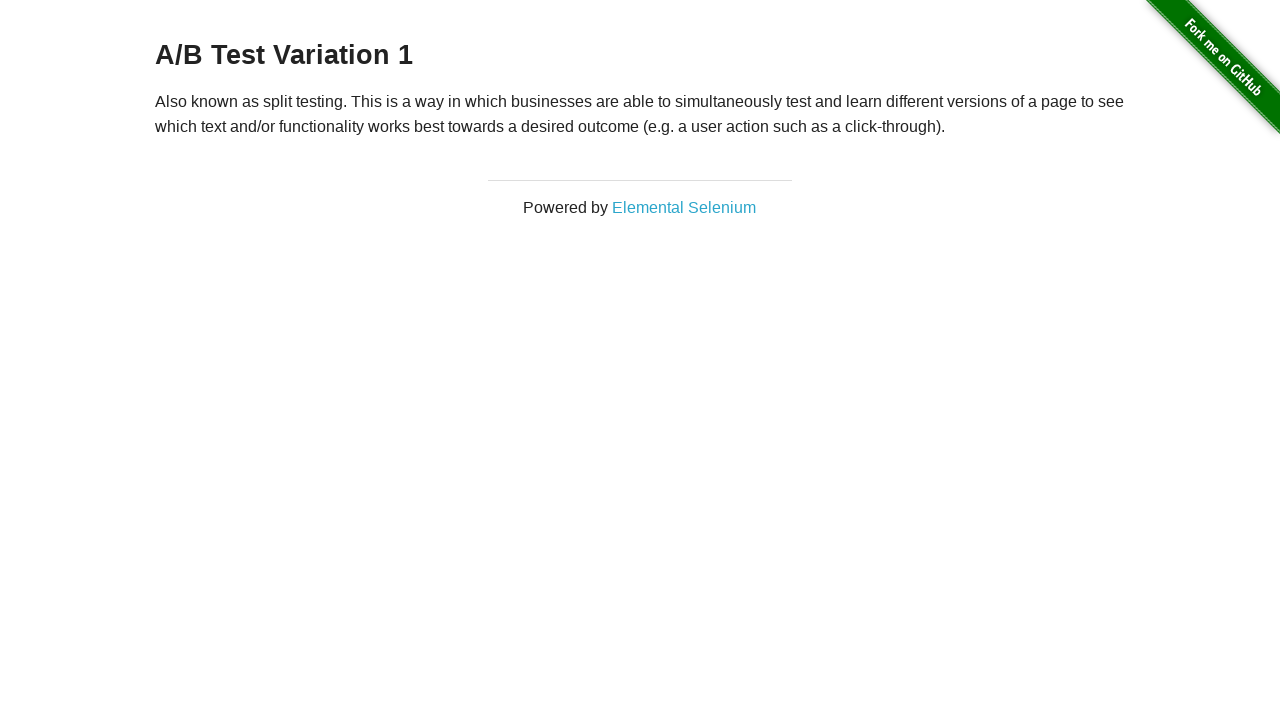

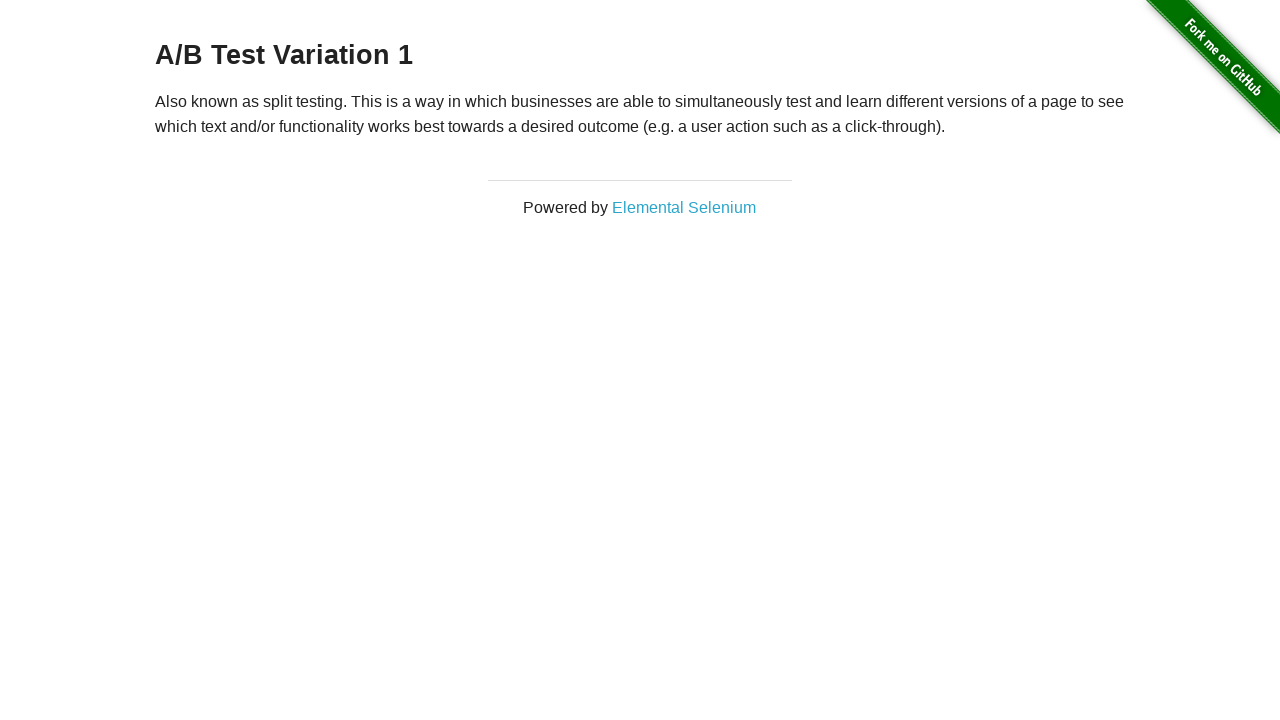